Tests injecting jQuery and jQuery Growl library into a webpage, then displays a growl notification message on the page.

Starting URL: http://the-internet.herokuapp.com

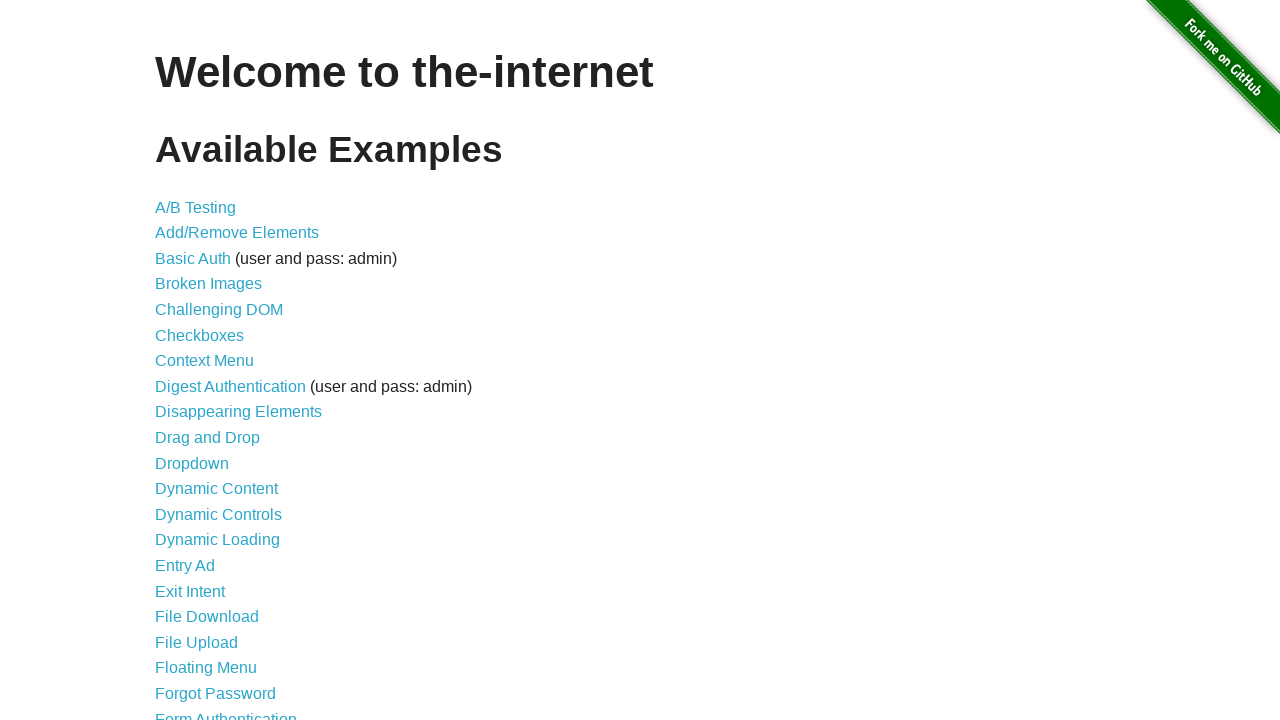

Injected jQuery library if not already present
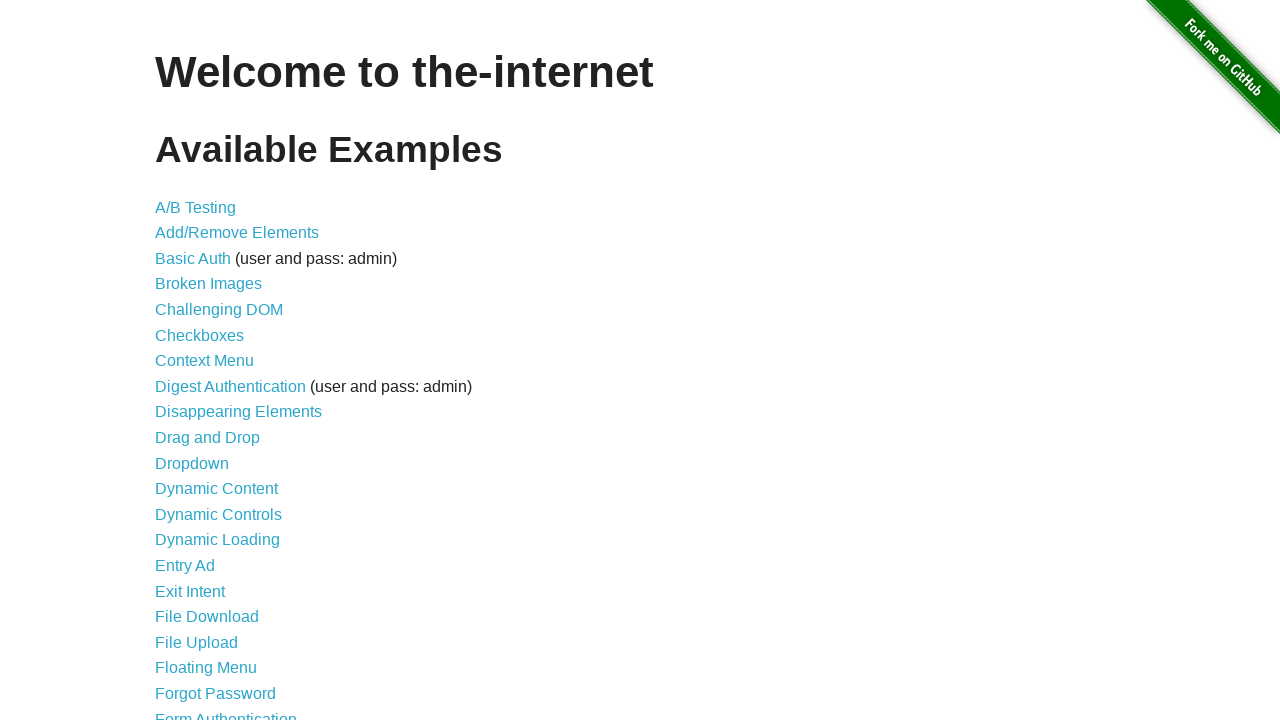

jQuery library loaded successfully
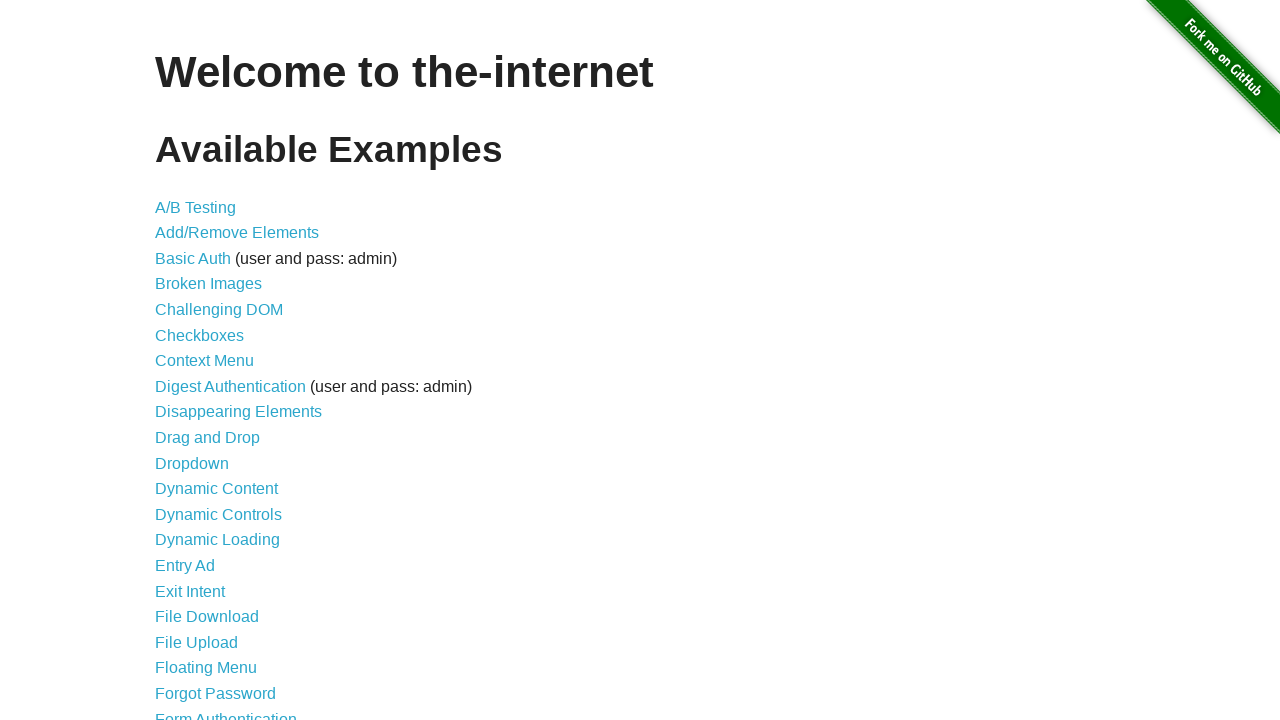

Injected jQuery Growl library script
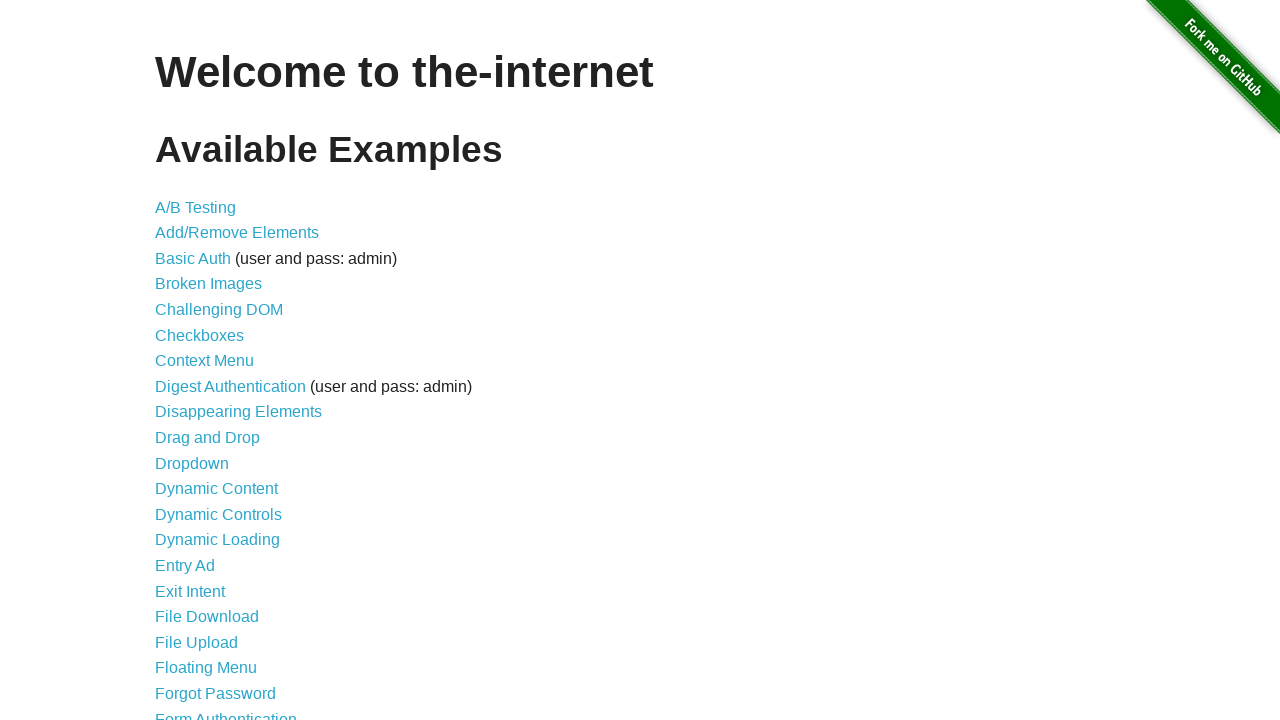

Injected jQuery Growl CSS styles
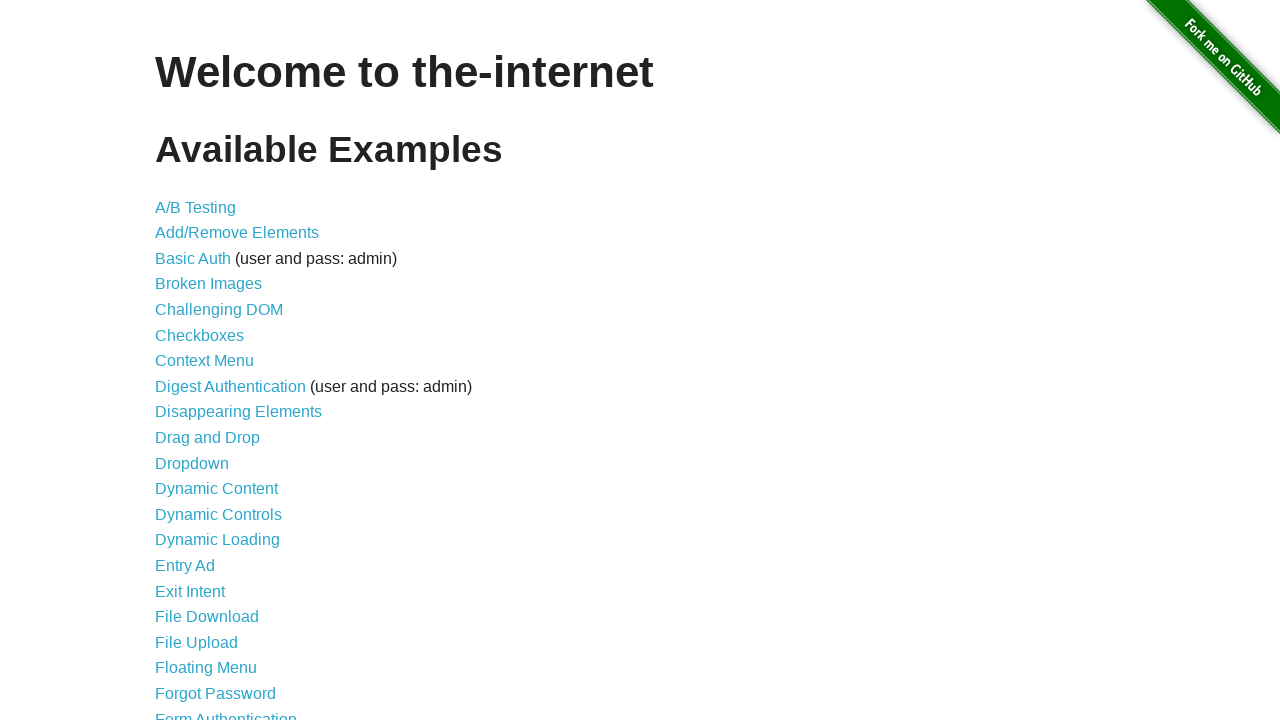

jQuery Growl library loaded and ready
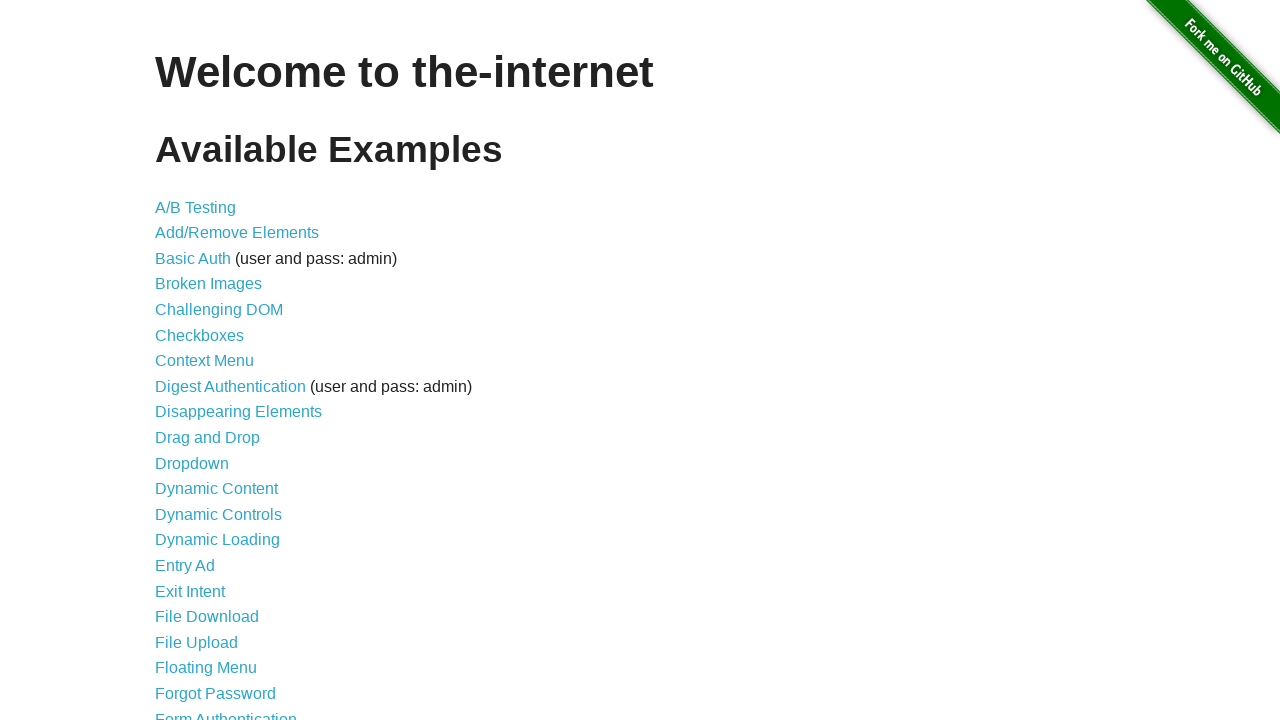

Displayed growl notification with title 'GET' and message '/'
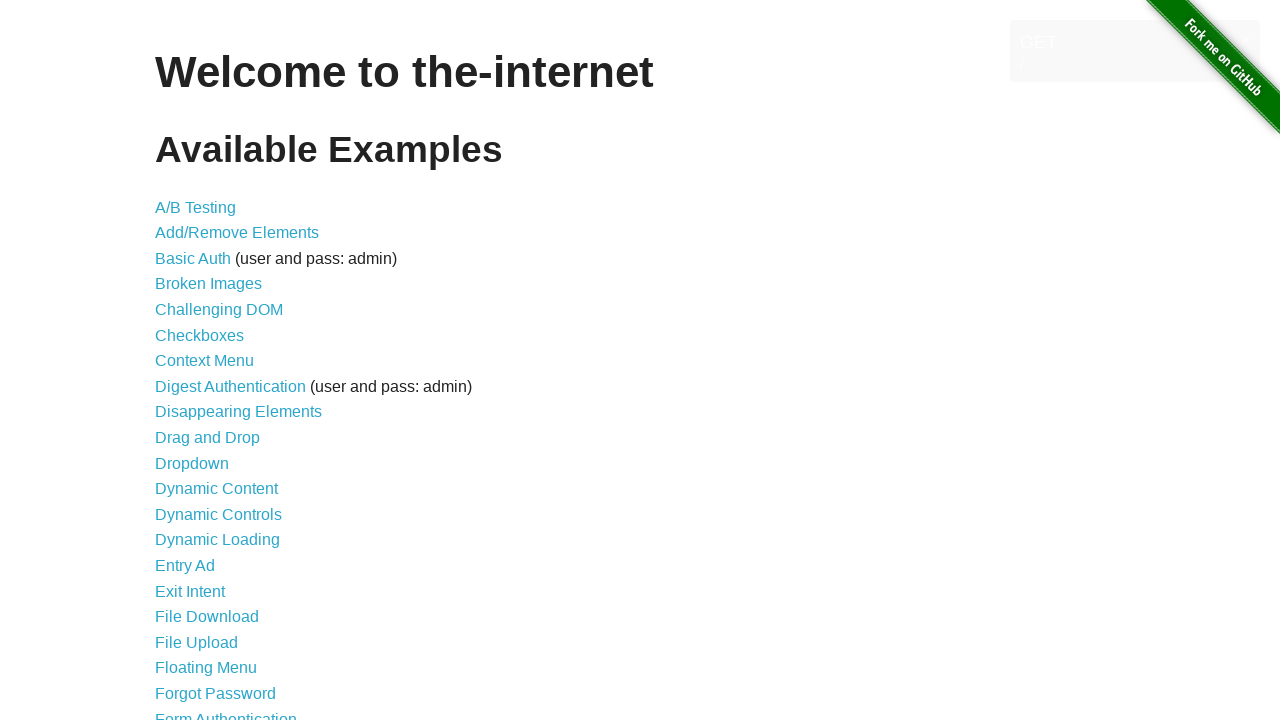

Growl notification is now visible on the page
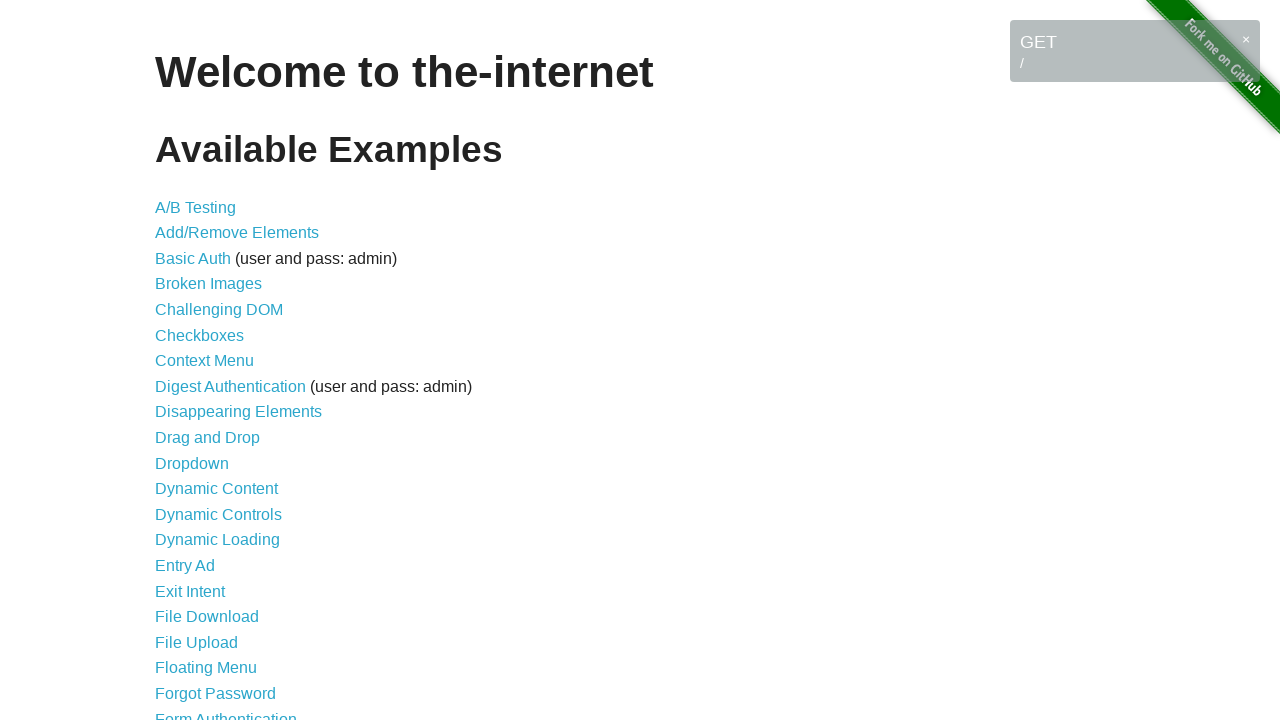

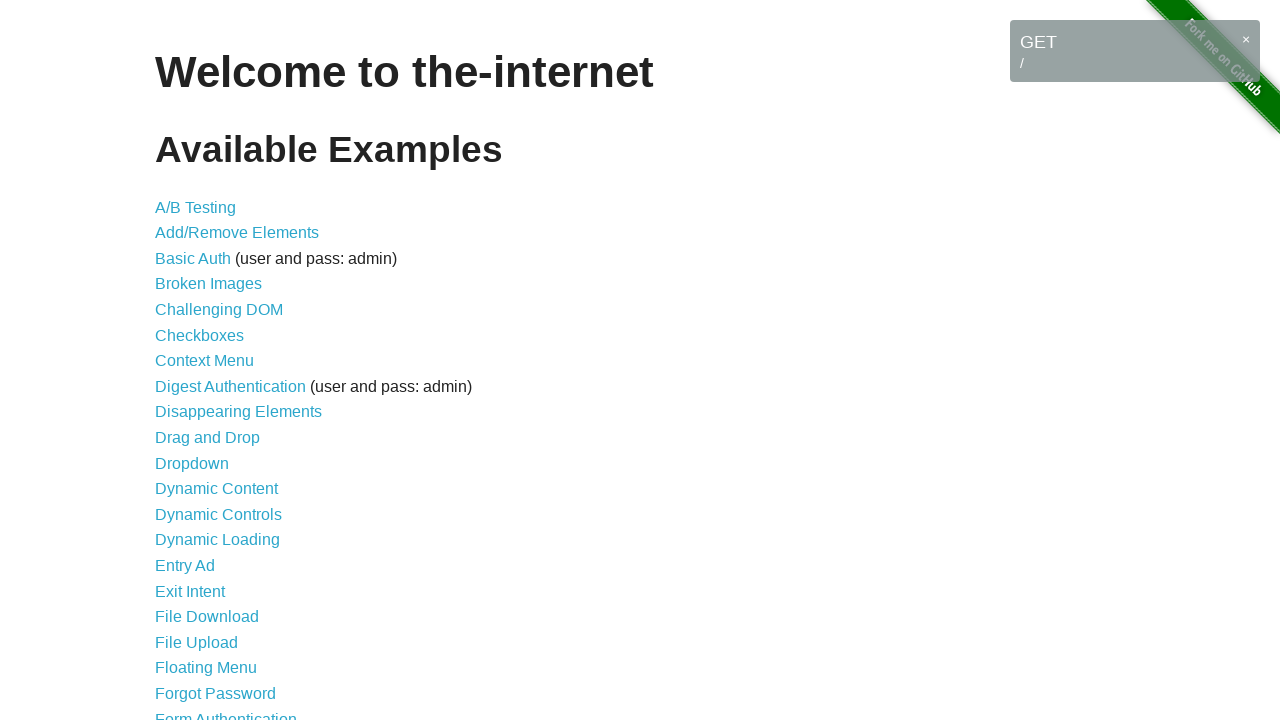